Tests descending order sorting on a data table without semantic attributes by clicking the dues column header twice to sort in descending order

Starting URL: http://the-internet.herokuapp.com/tables

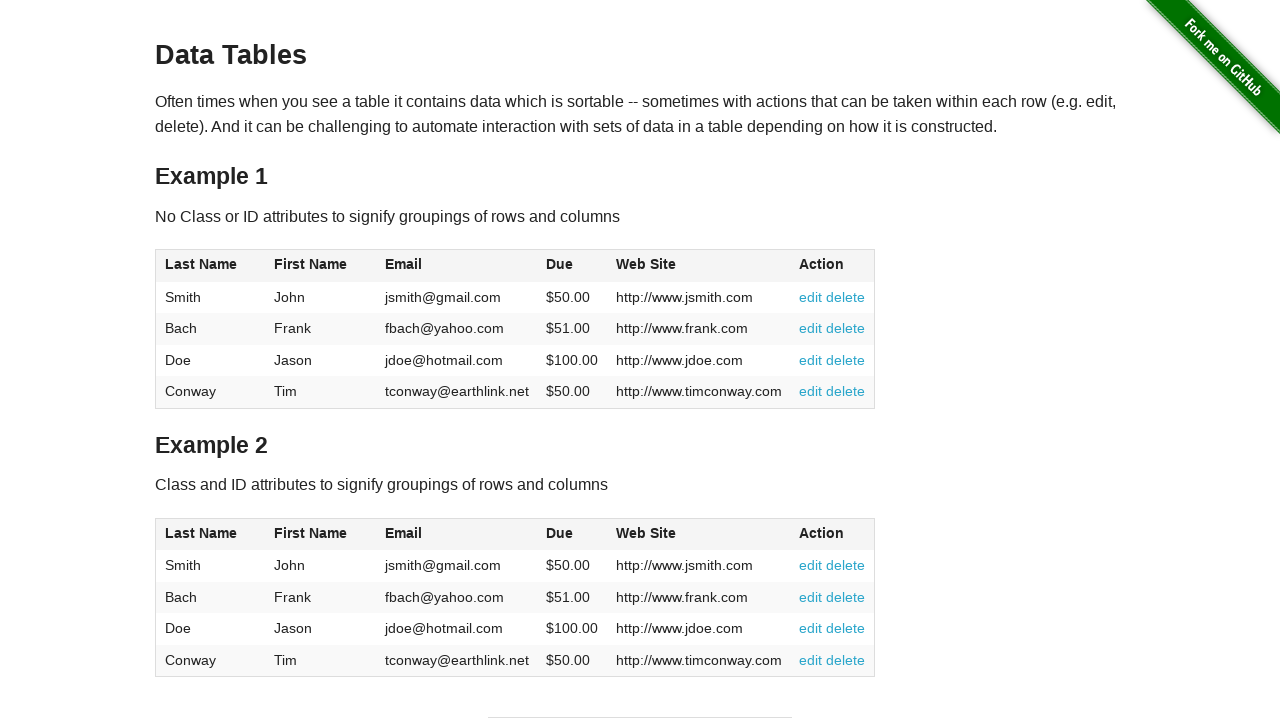

Clicked dues column header first time for ascending sort at (572, 266) on #table1 thead tr th:nth-of-type(4)
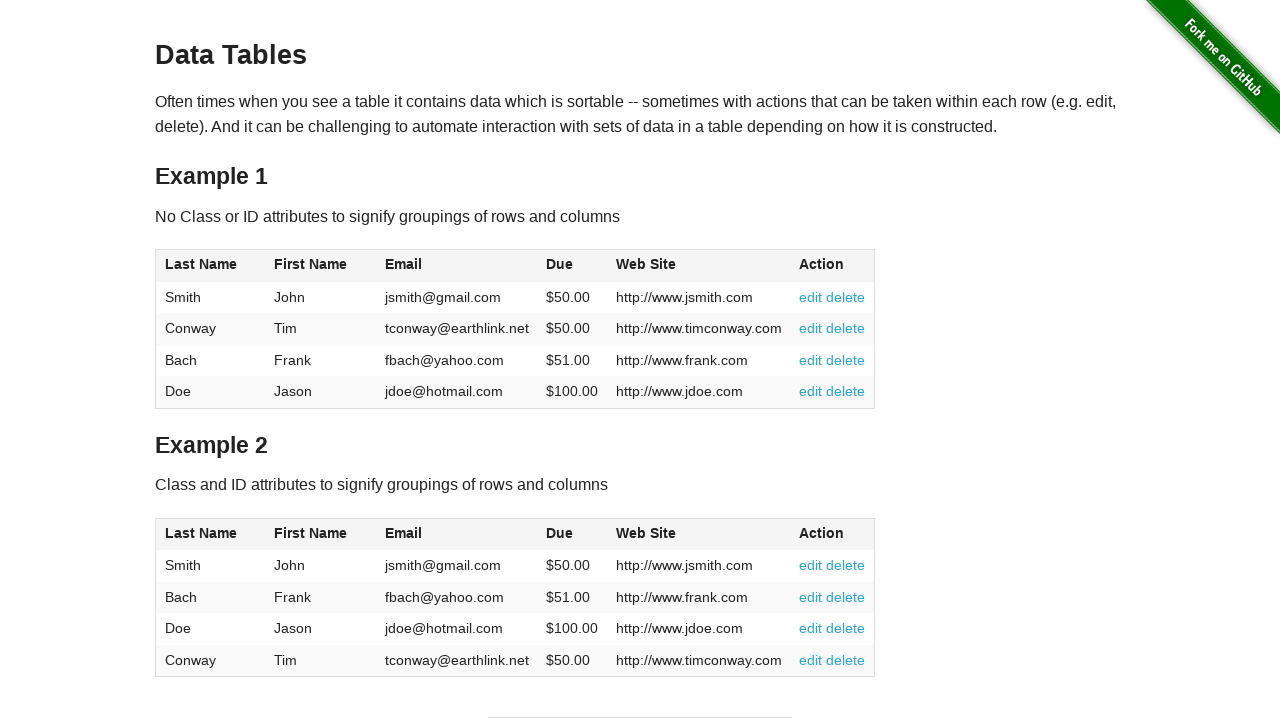

Clicked dues column header second time to sort in descending order at (572, 266) on #table1 thead tr th:nth-of-type(4)
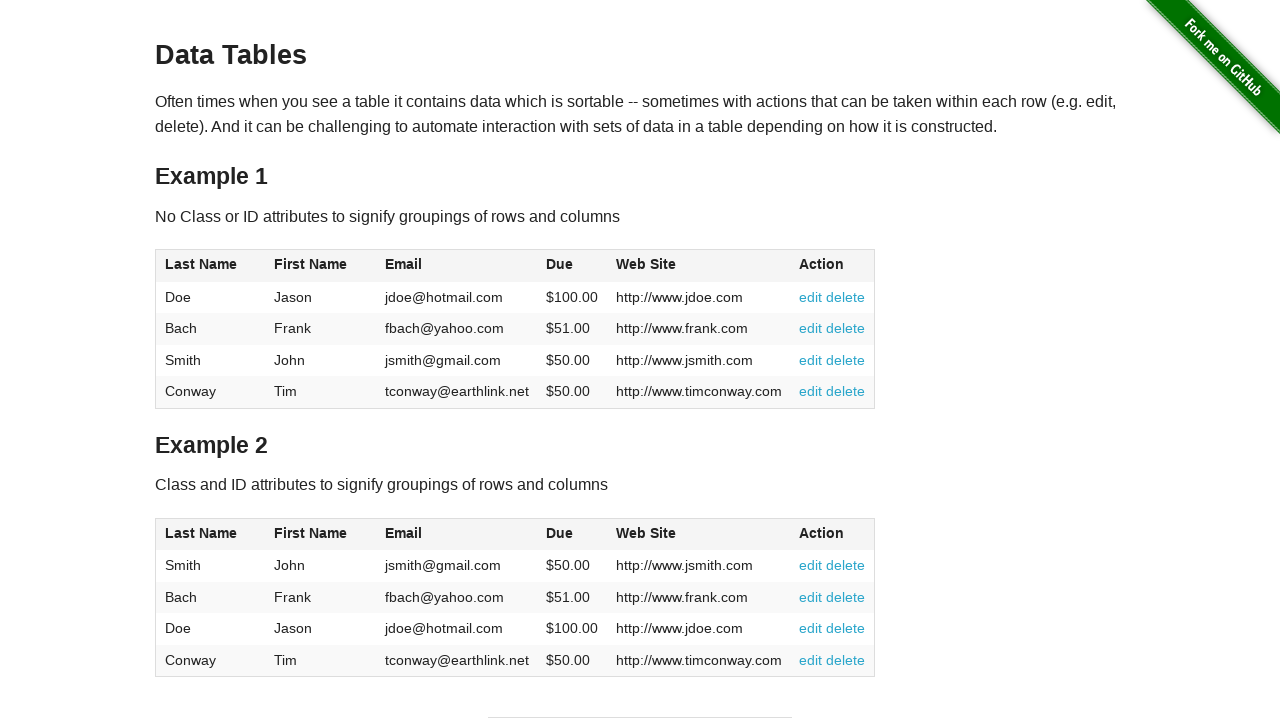

Data table updated with descending order sort applied
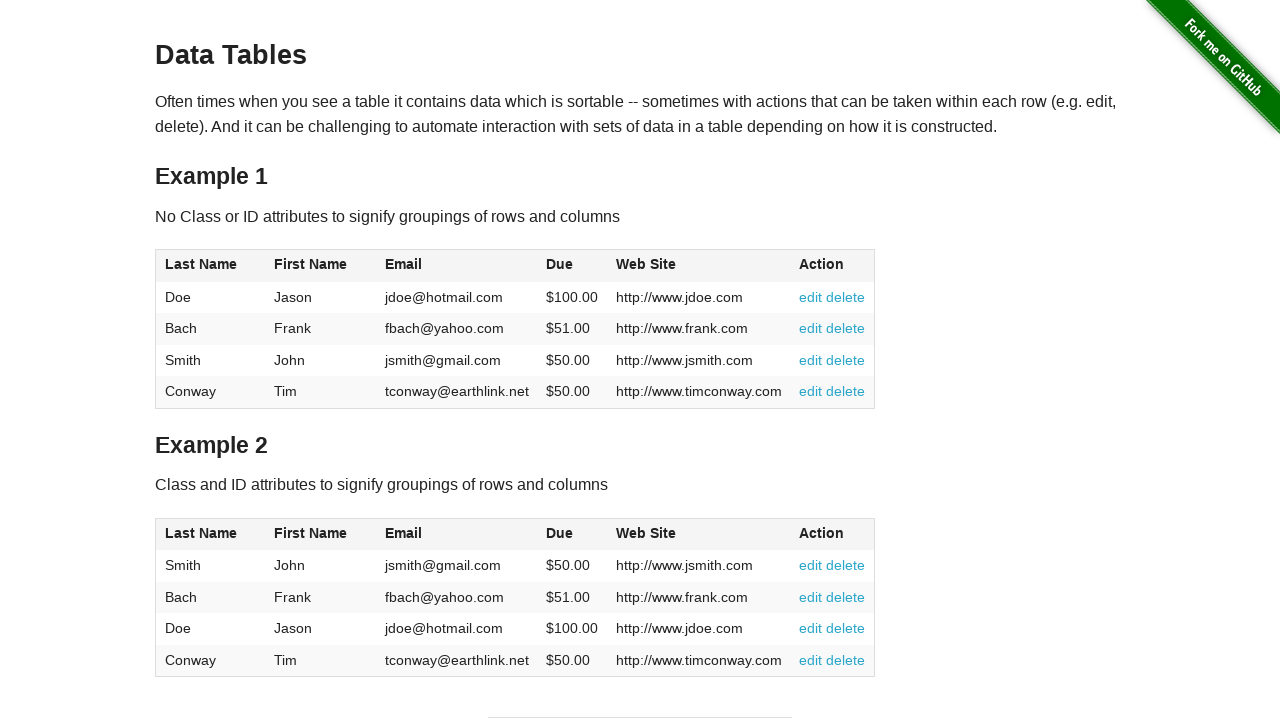

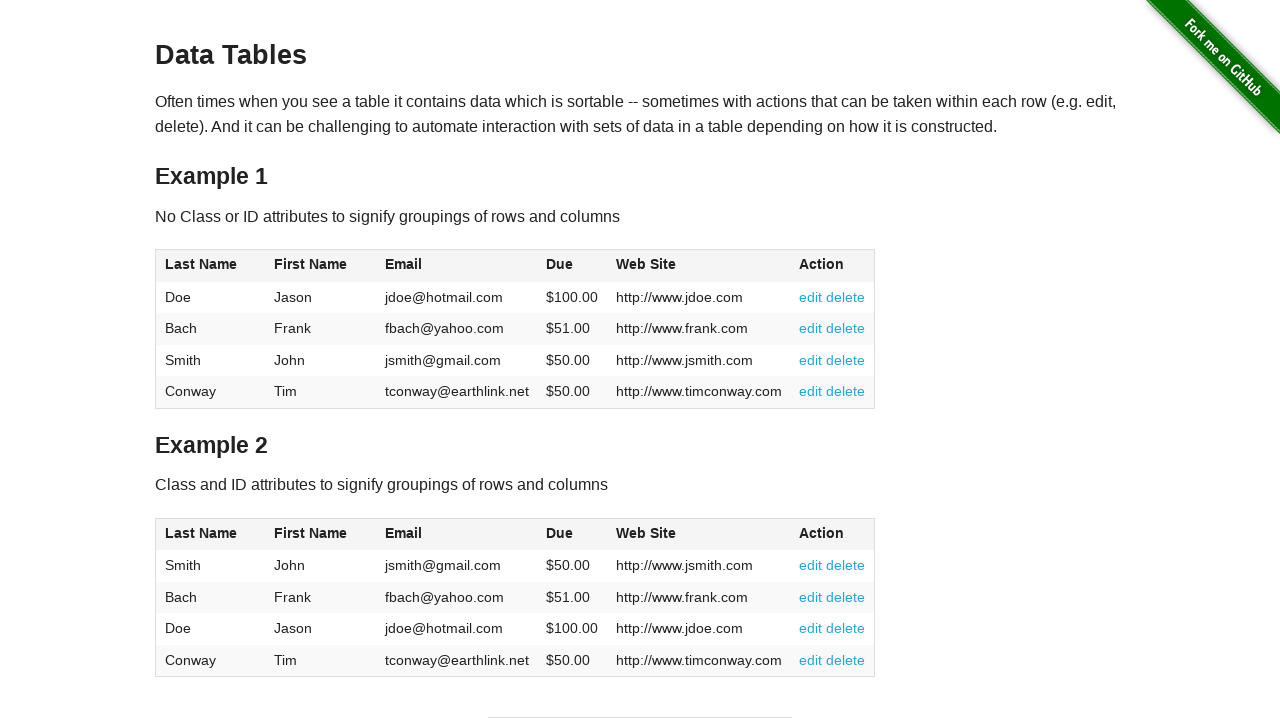